Navigates to dropdown page and verifies all dropdown options are present

Starting URL: https://the-internet.herokuapp.com

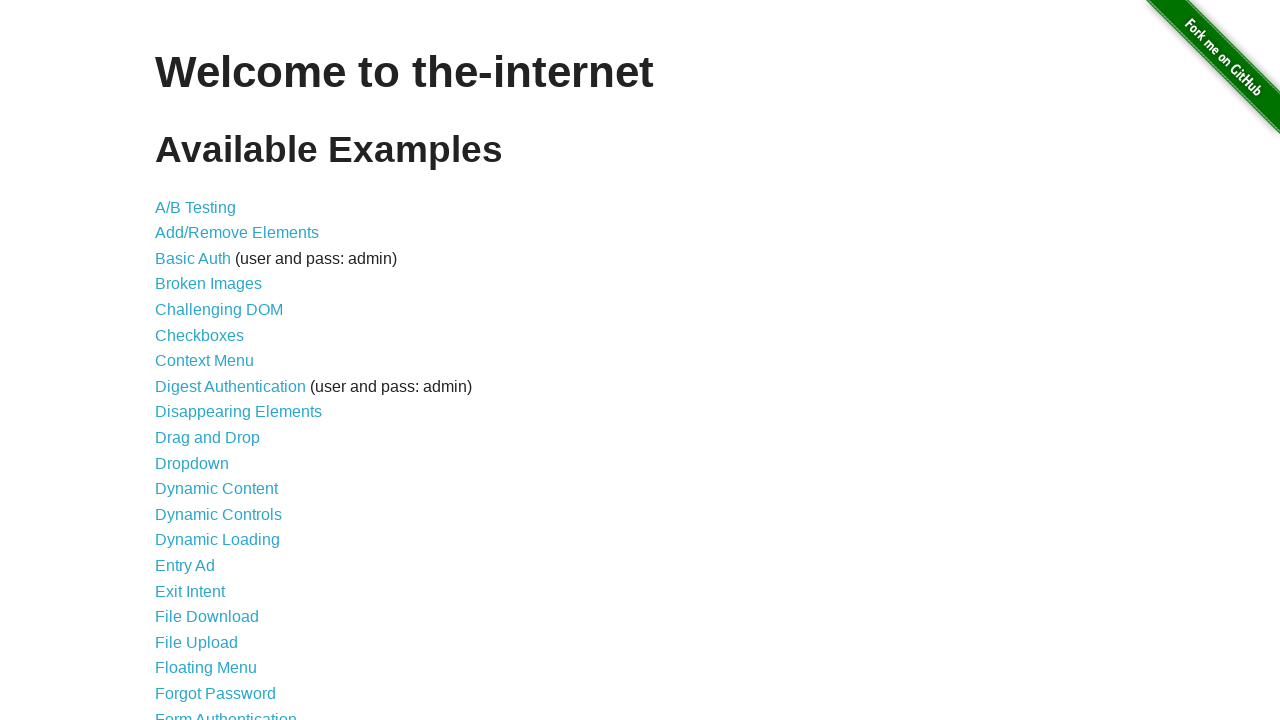

Clicked on Dropdown link at (192, 463) on text=Dropdown
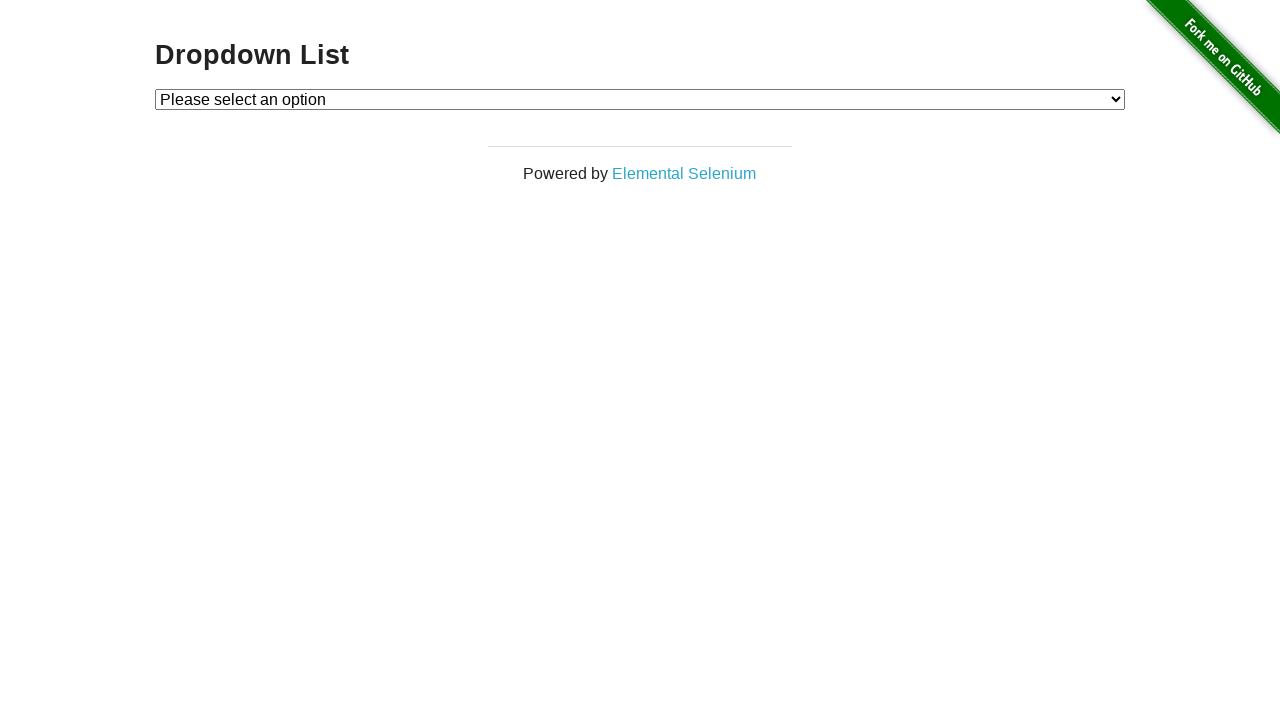

Dropdown element loaded and became visible
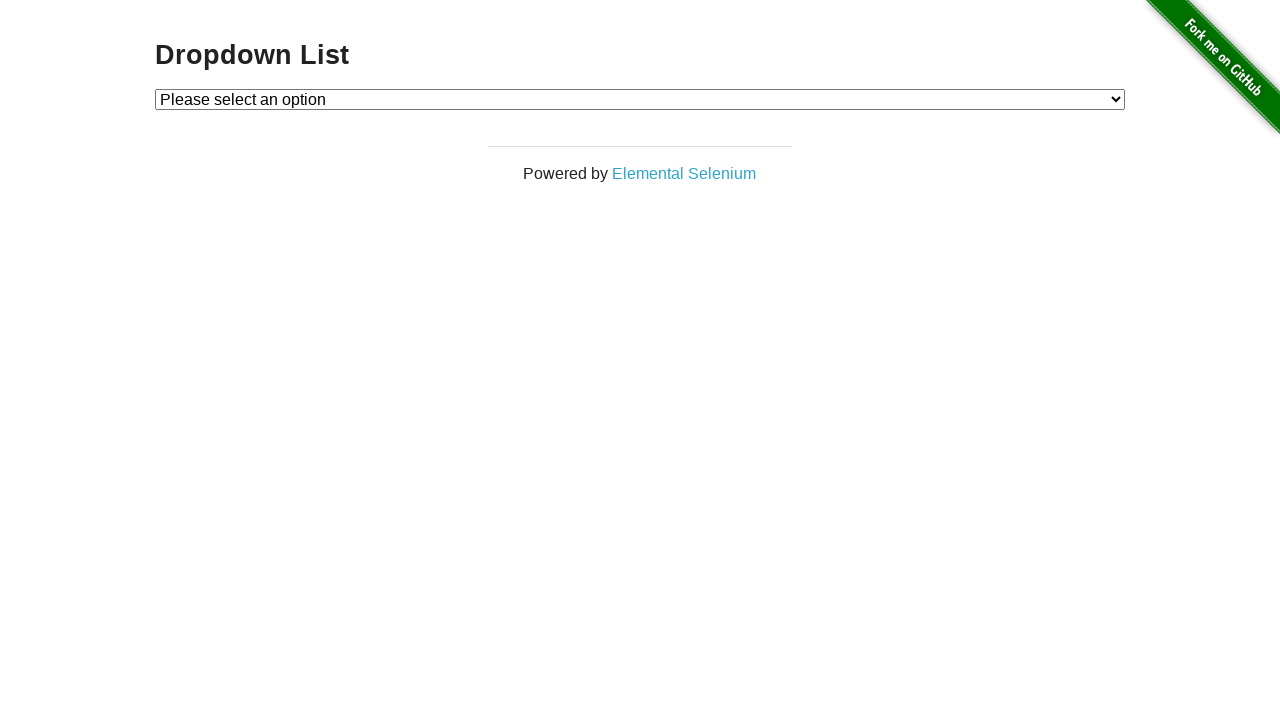

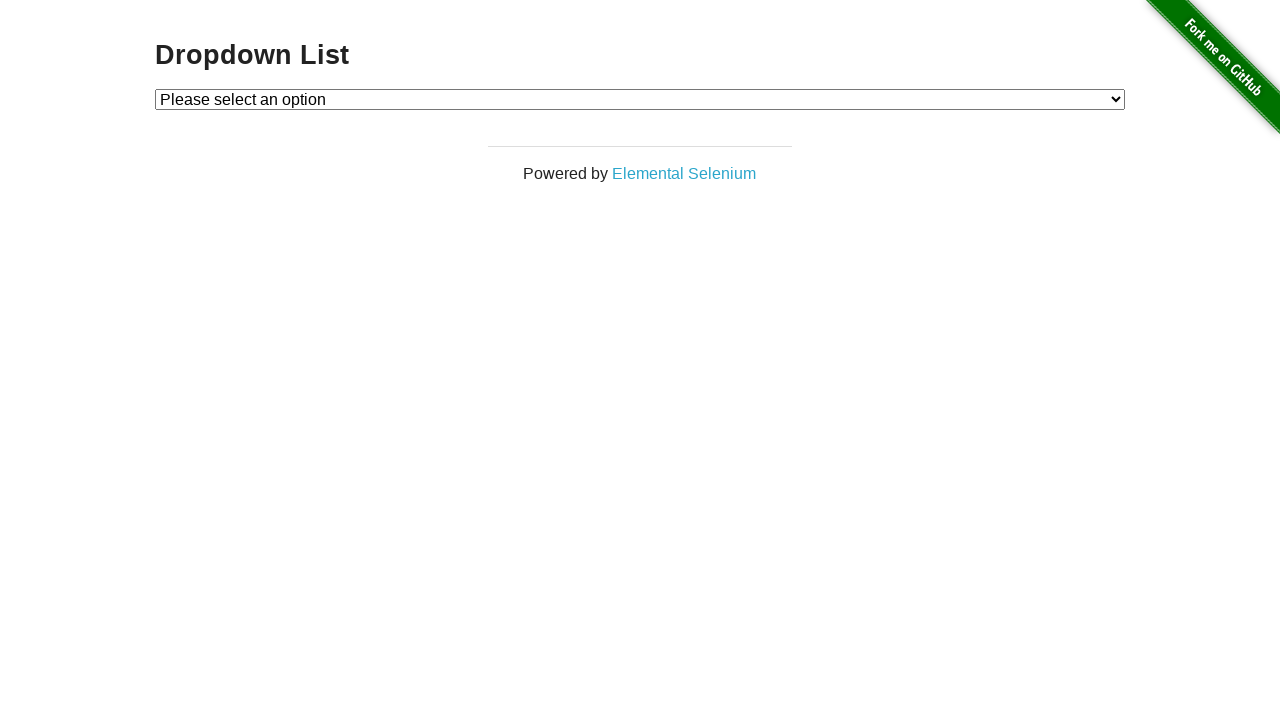